Tests the jQuery UI selectable widget by selecting multiple items using click-and-drag from Item 1 to Item 5

Starting URL: https://jqueryui.com/selectable

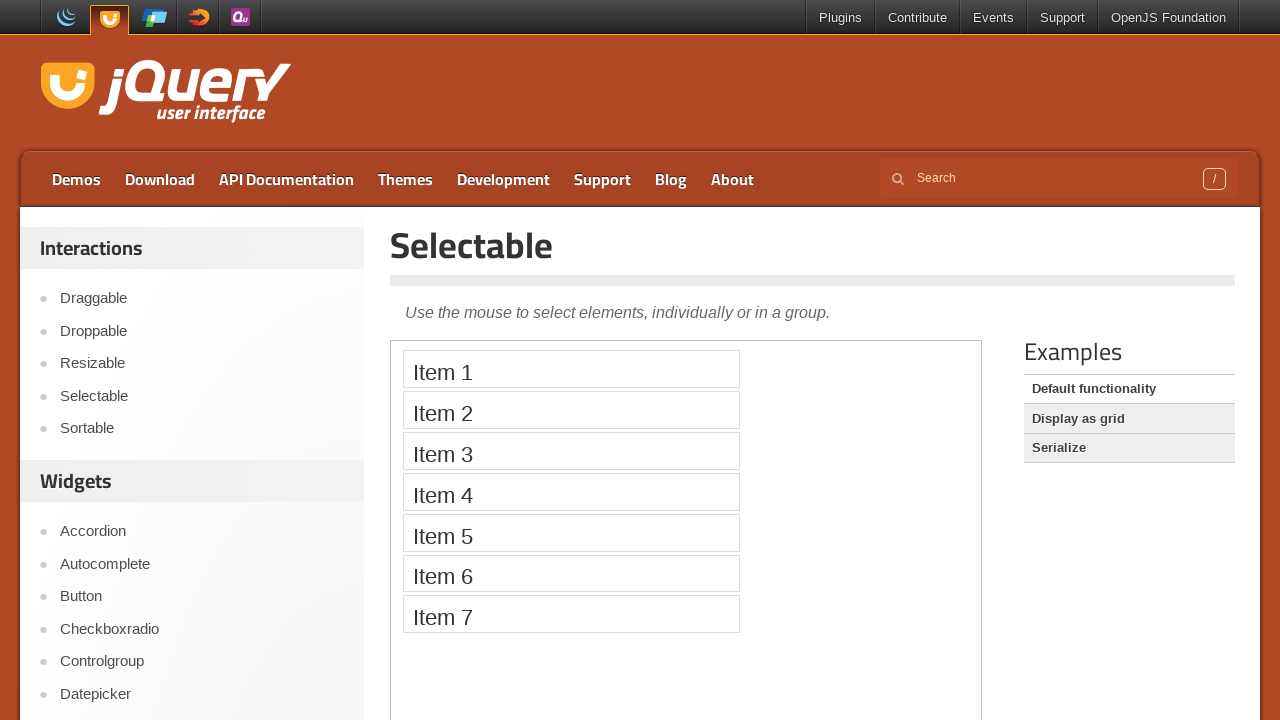

Located iframe containing the selectable widget
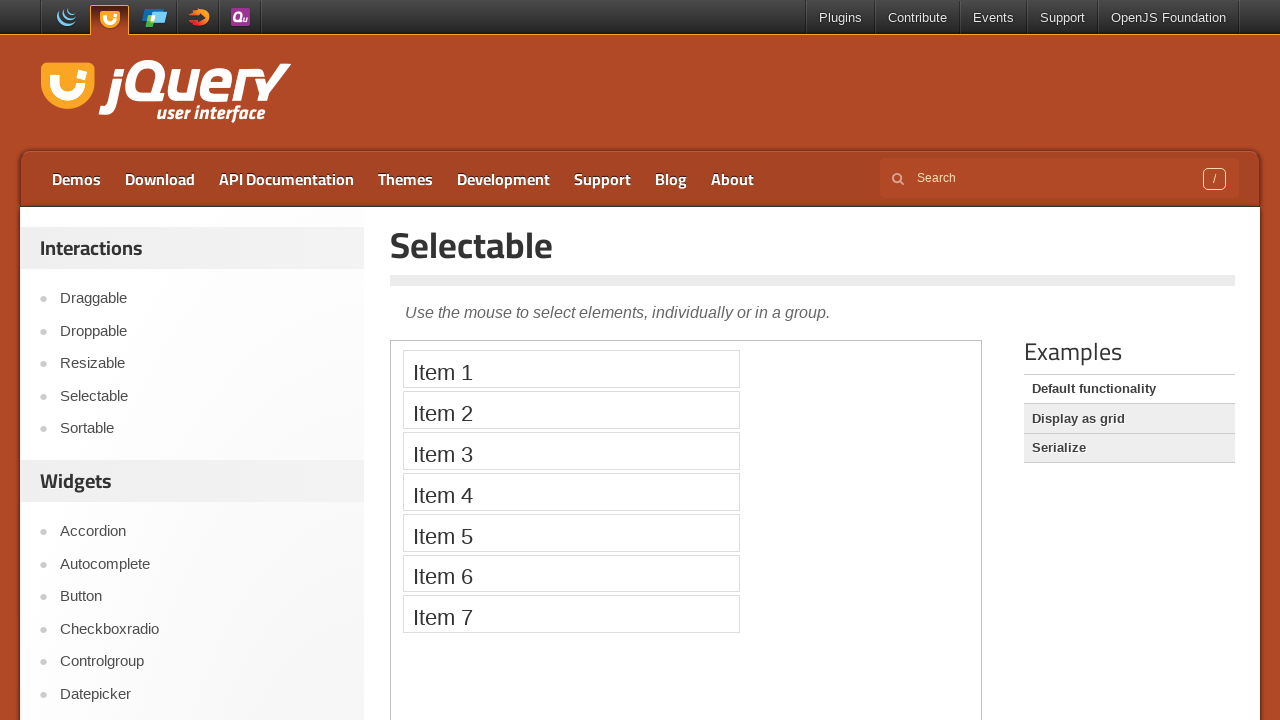

Waited 1000ms for widget to load
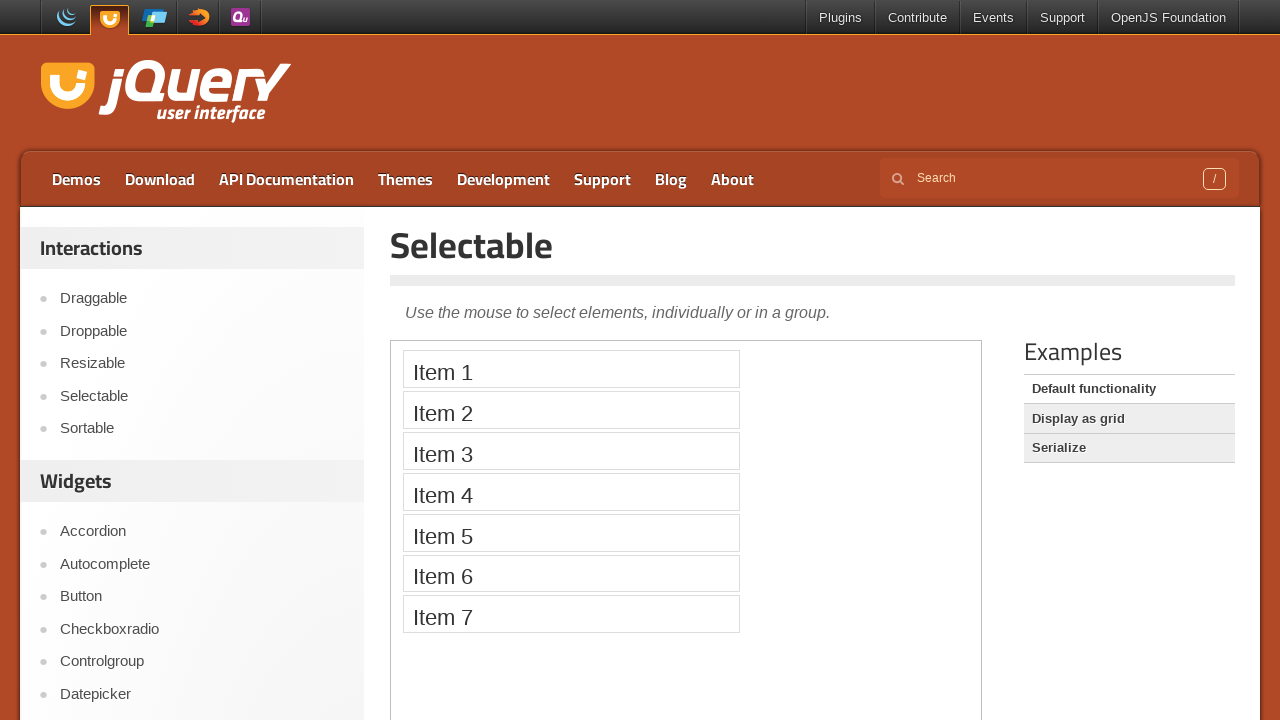

Located Item 1 element
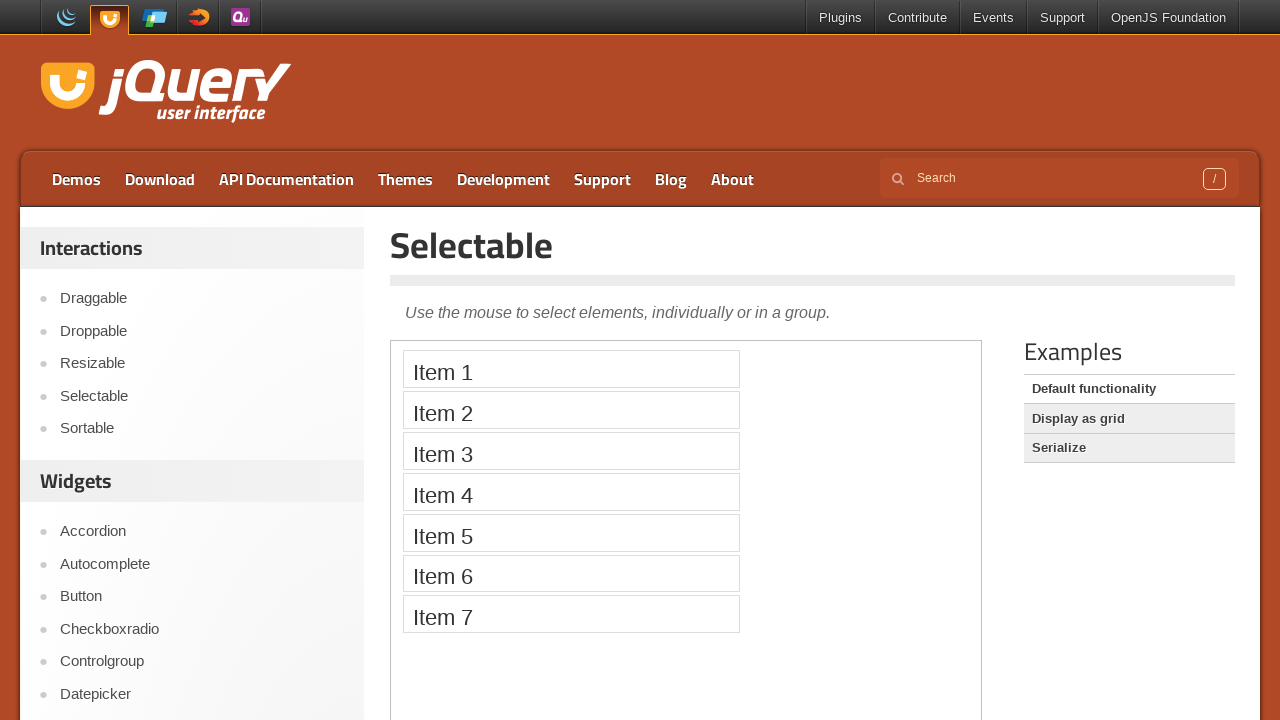

Located Item 5 element
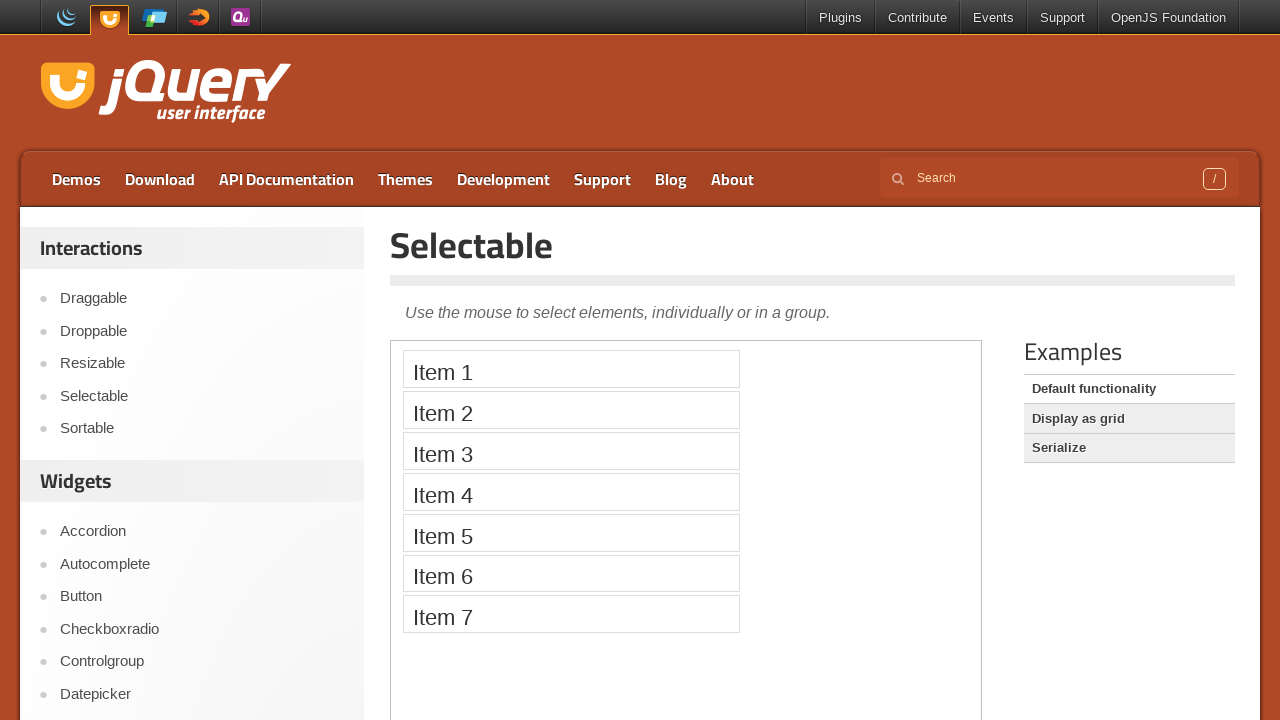

Hovered over Item 1 at (571, 369) on iframe >> nth=0 >> internal:control=enter-frame >> xpath=//li[text()='Item 1']
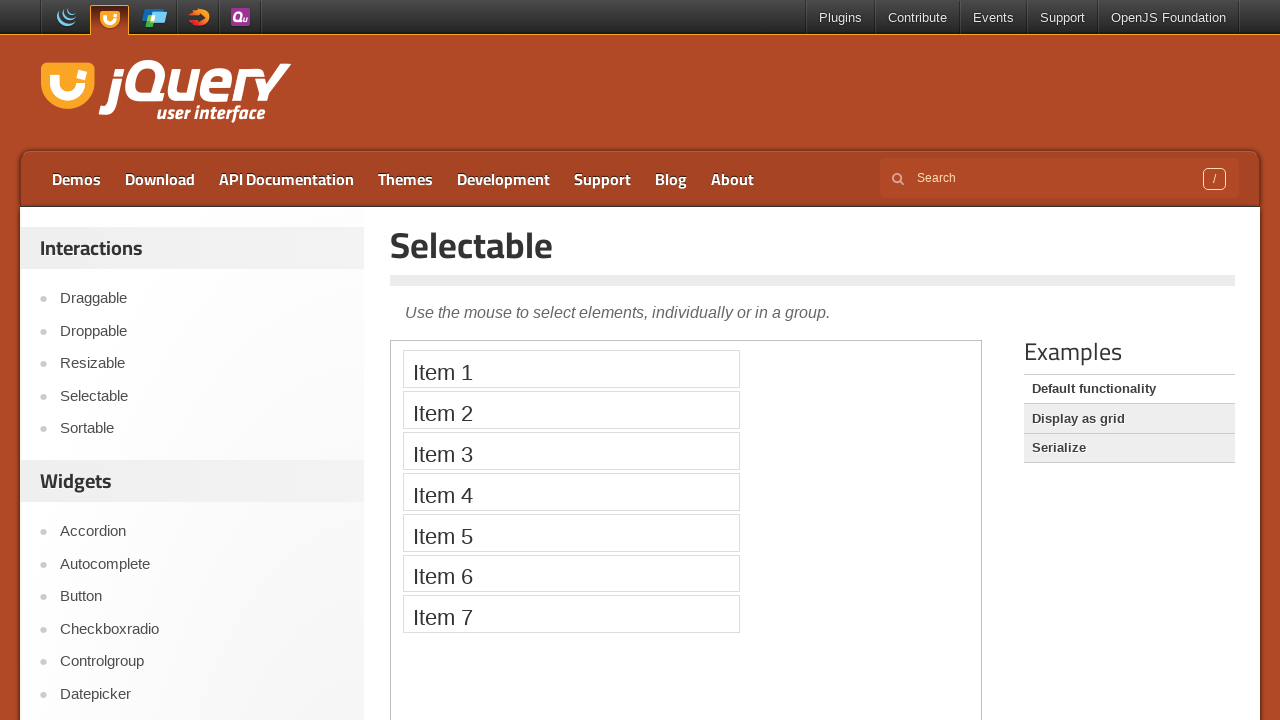

Pressed mouse button down on Item 1 at (571, 369)
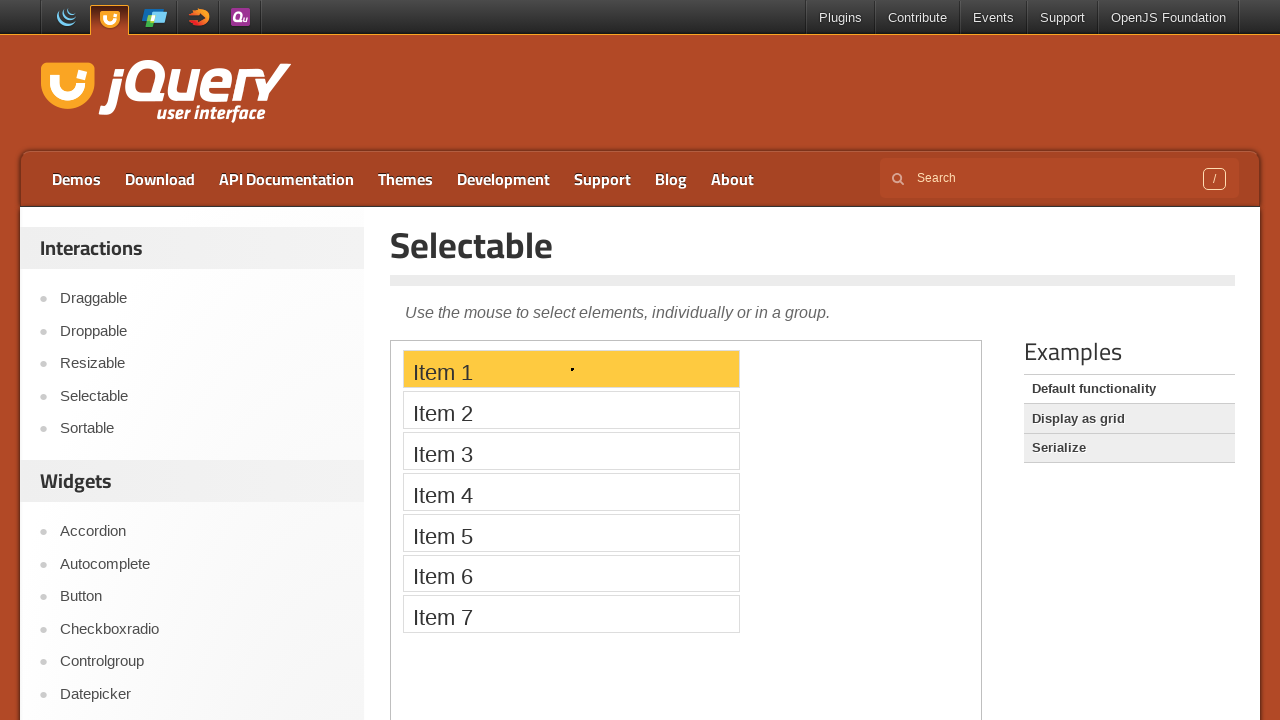

Dragged to Item 5 at (571, 532) on iframe >> nth=0 >> internal:control=enter-frame >> xpath=//li[text()='Item 5']
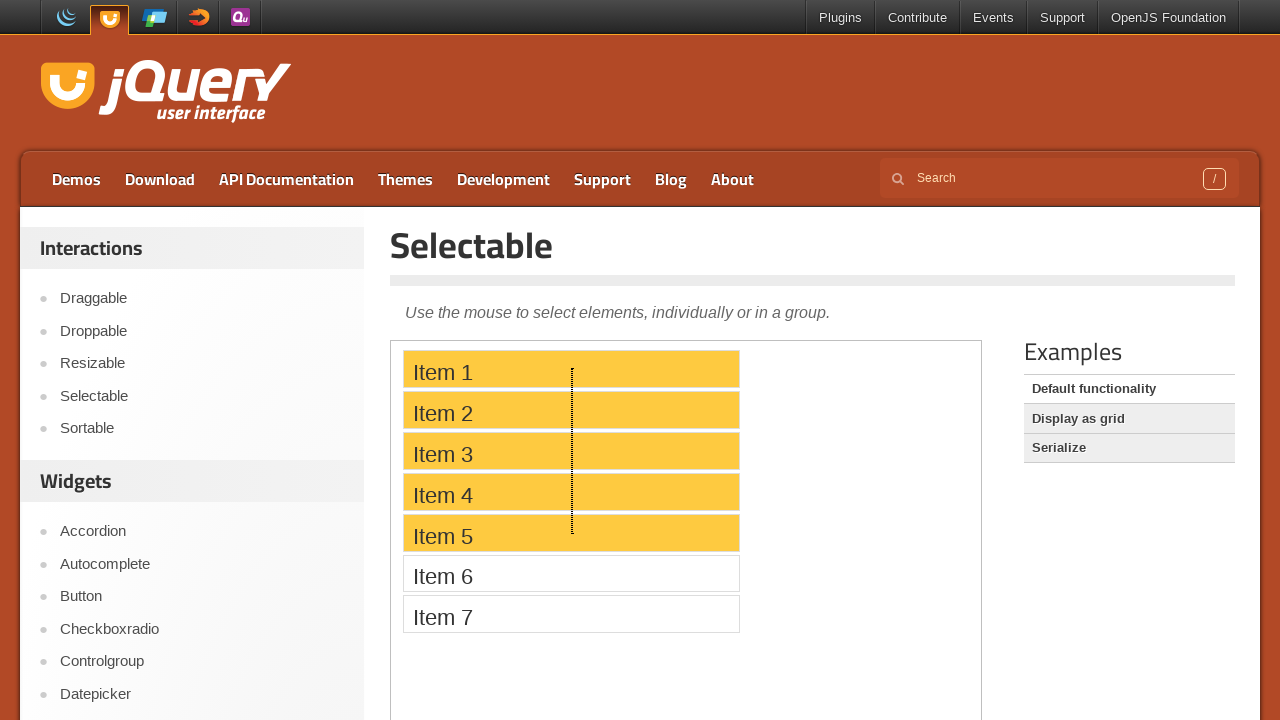

Released mouse button to complete selection from Item 1 to Item 5 at (571, 532)
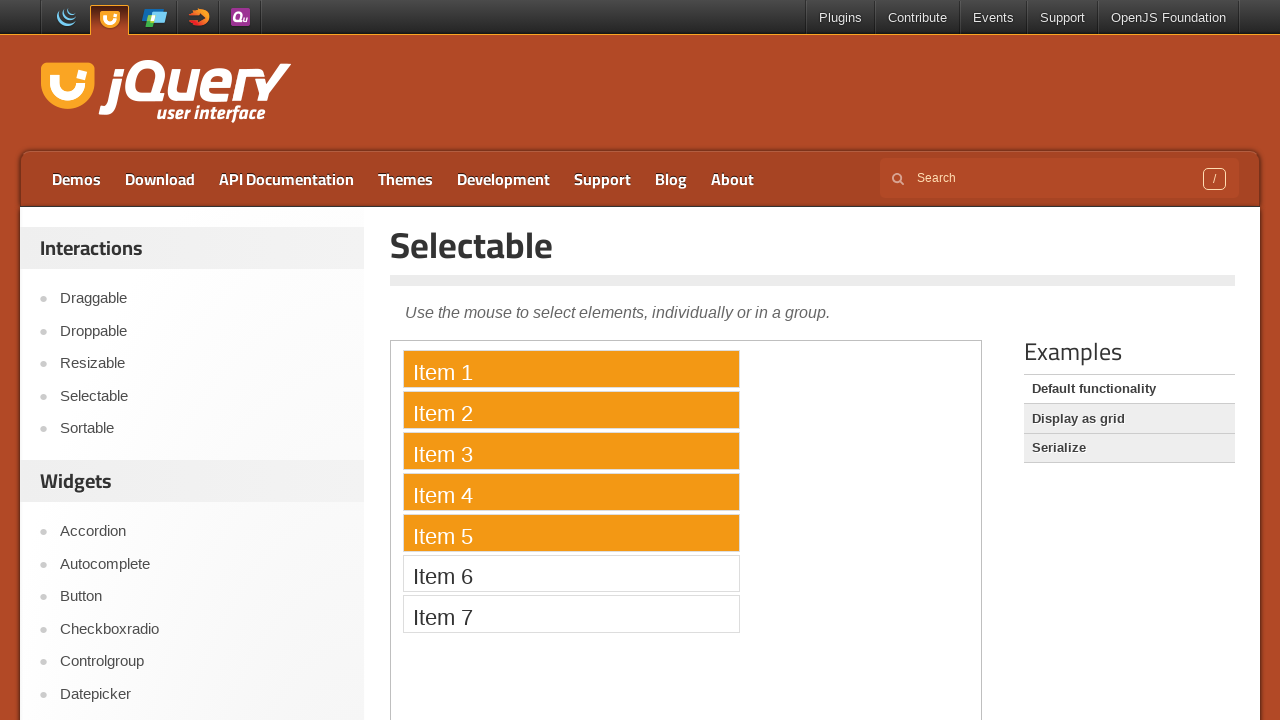

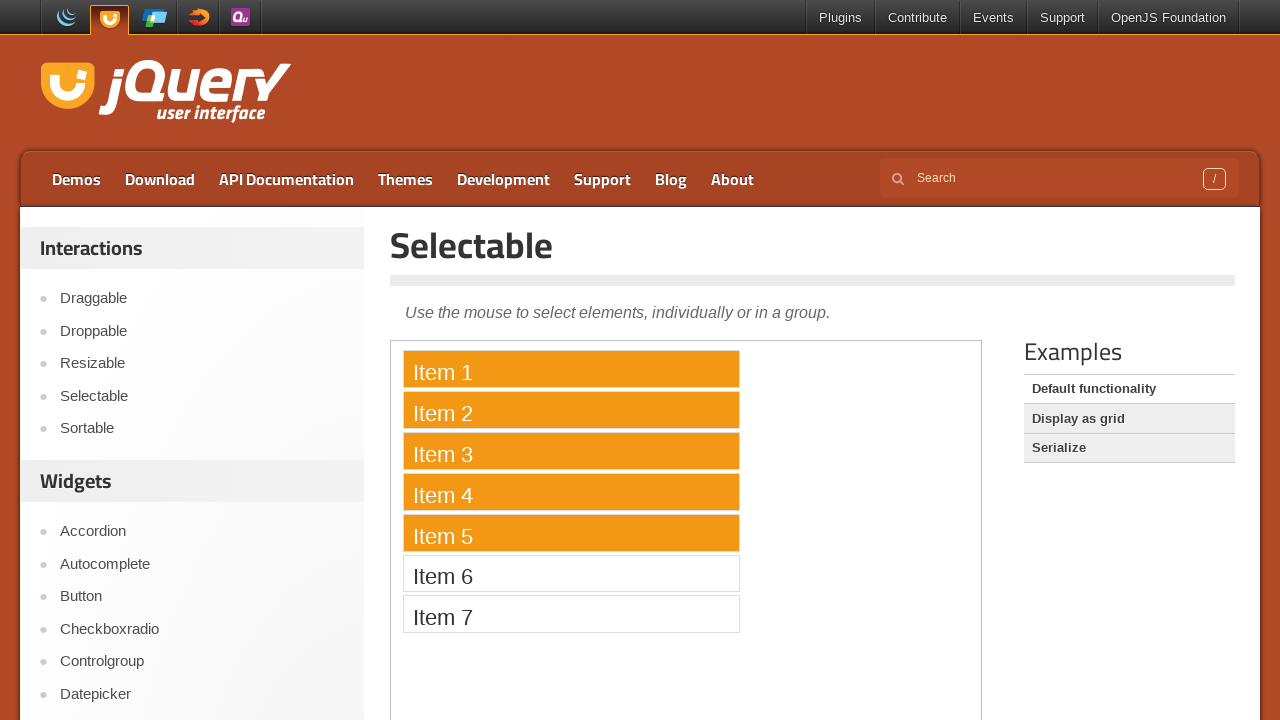